Tests the auto-suggestion search functionality on Apollo Pharmacy website by clicking the search field and entering a medicine search term

Starting URL: https://www.apollopharmacy.in/

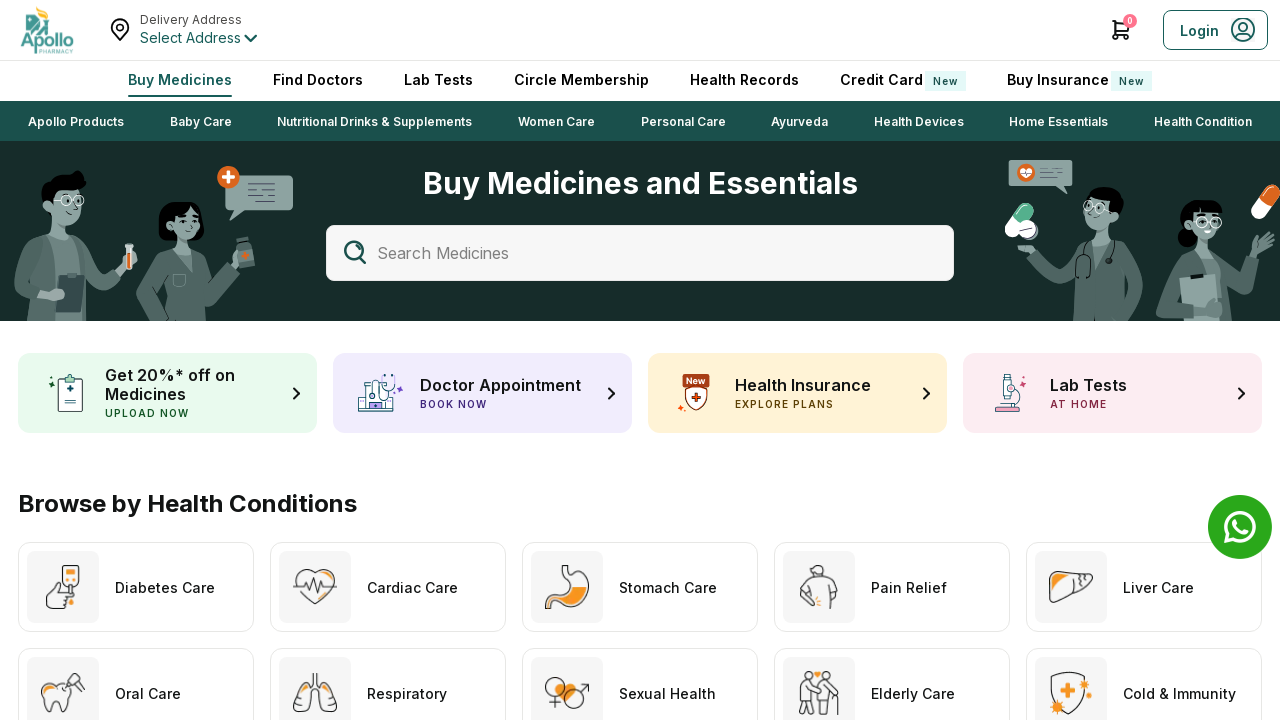

Clicked on search medicines field to activate search at (640, 253) on div[data-placeholder='Search Medicines']
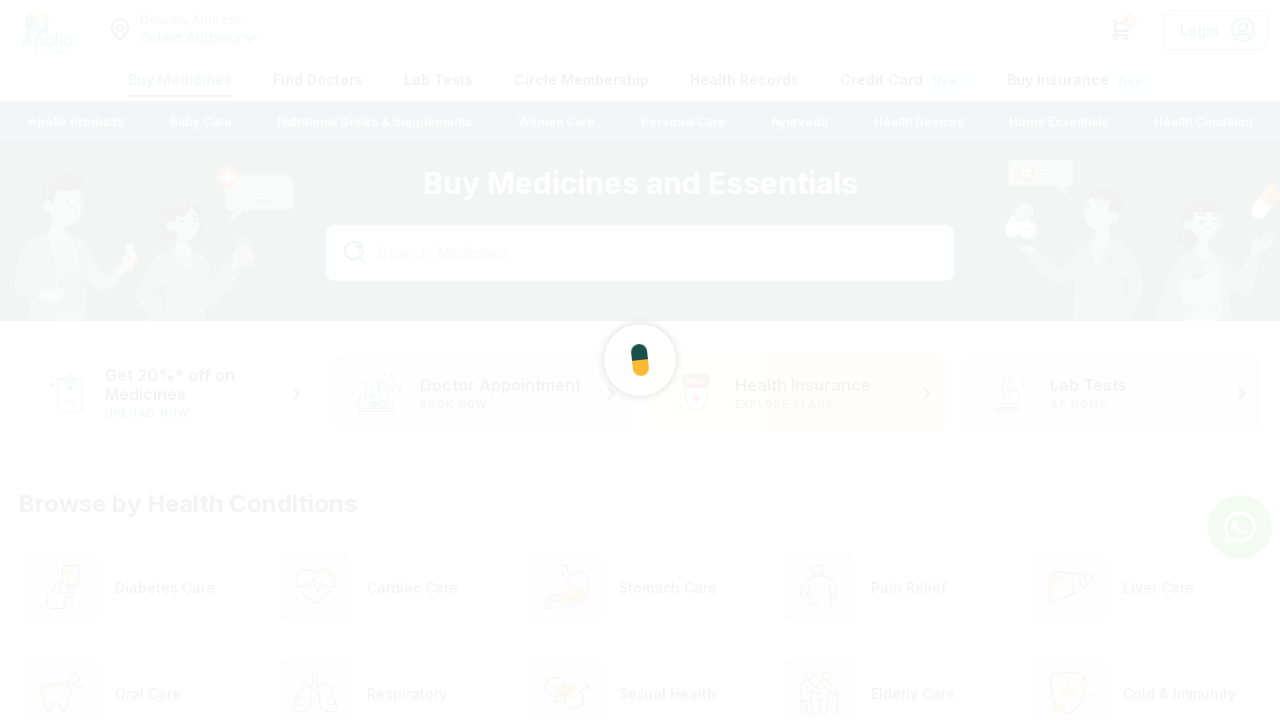

Filled search field with medicine name 'PCM' on #searchProduct
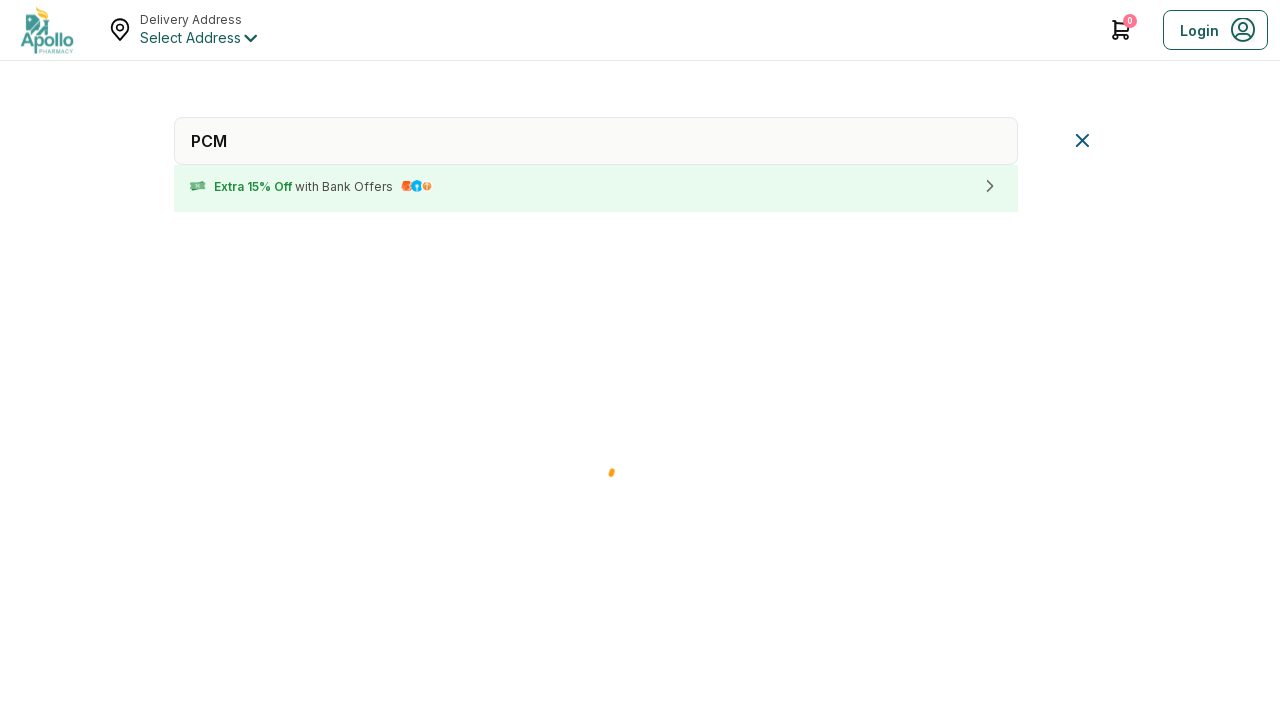

Pressed Enter to submit medicine search on #searchProduct
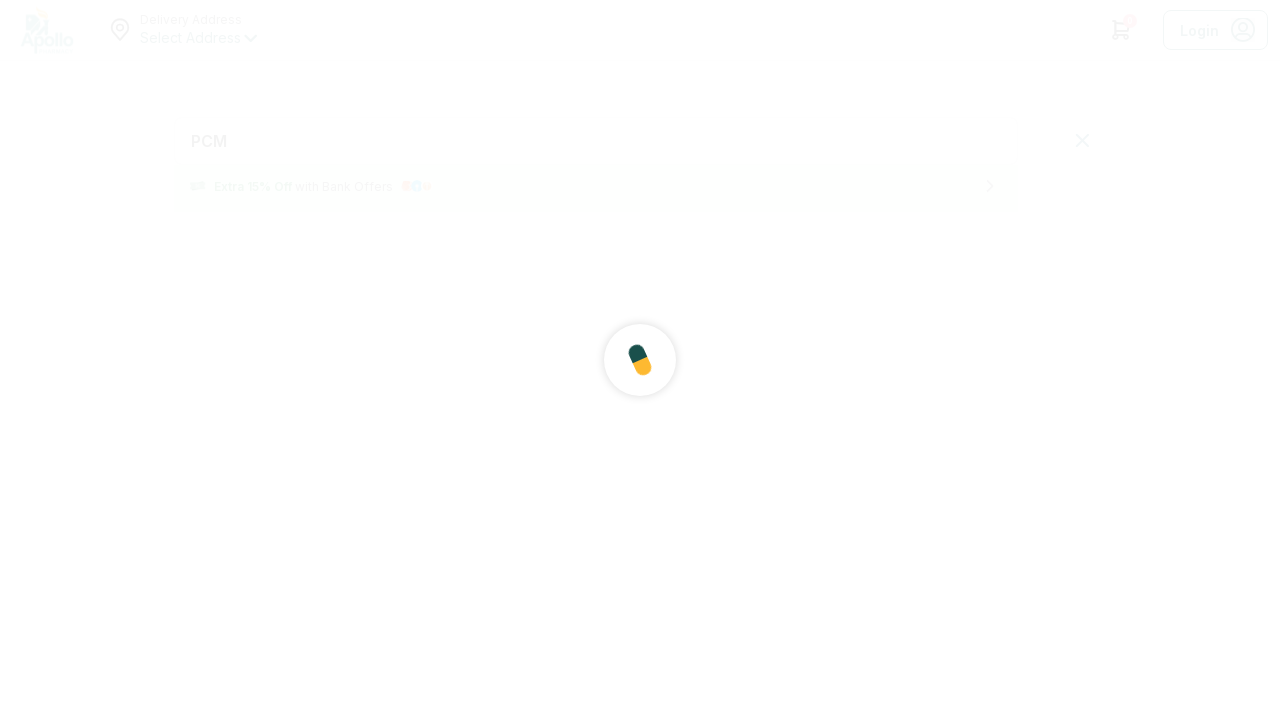

Search results page loaded and network idle
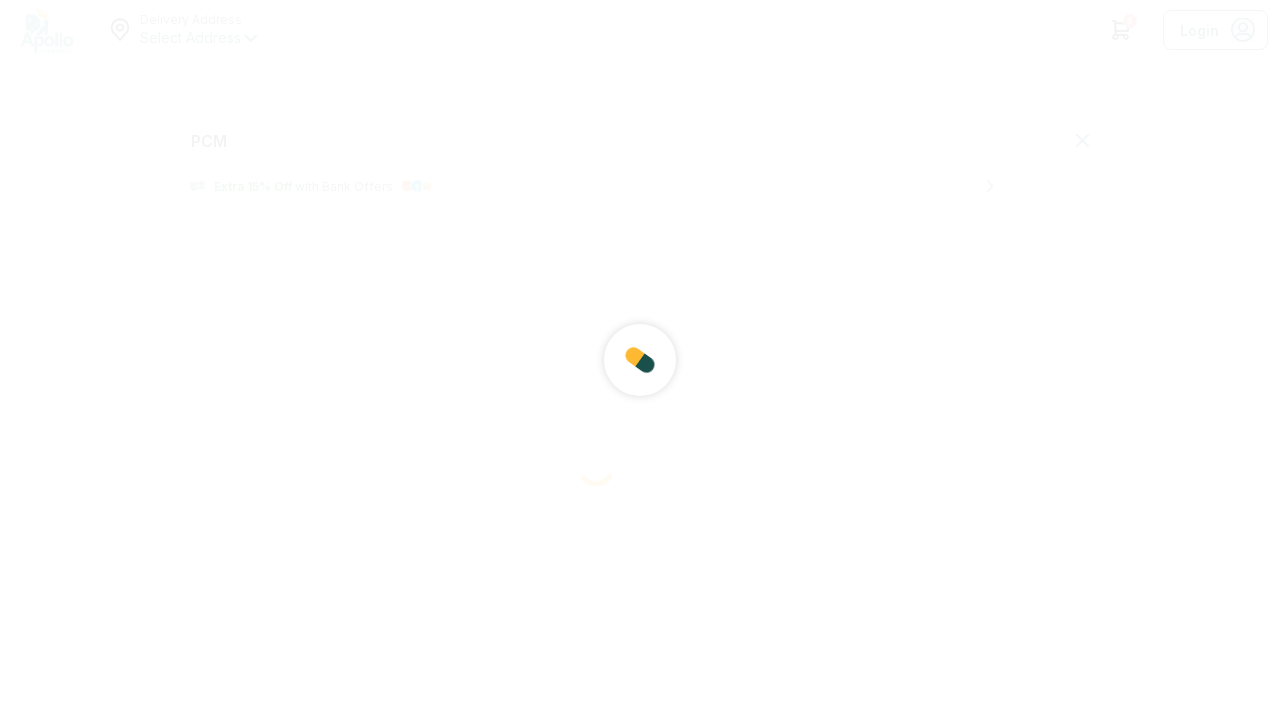

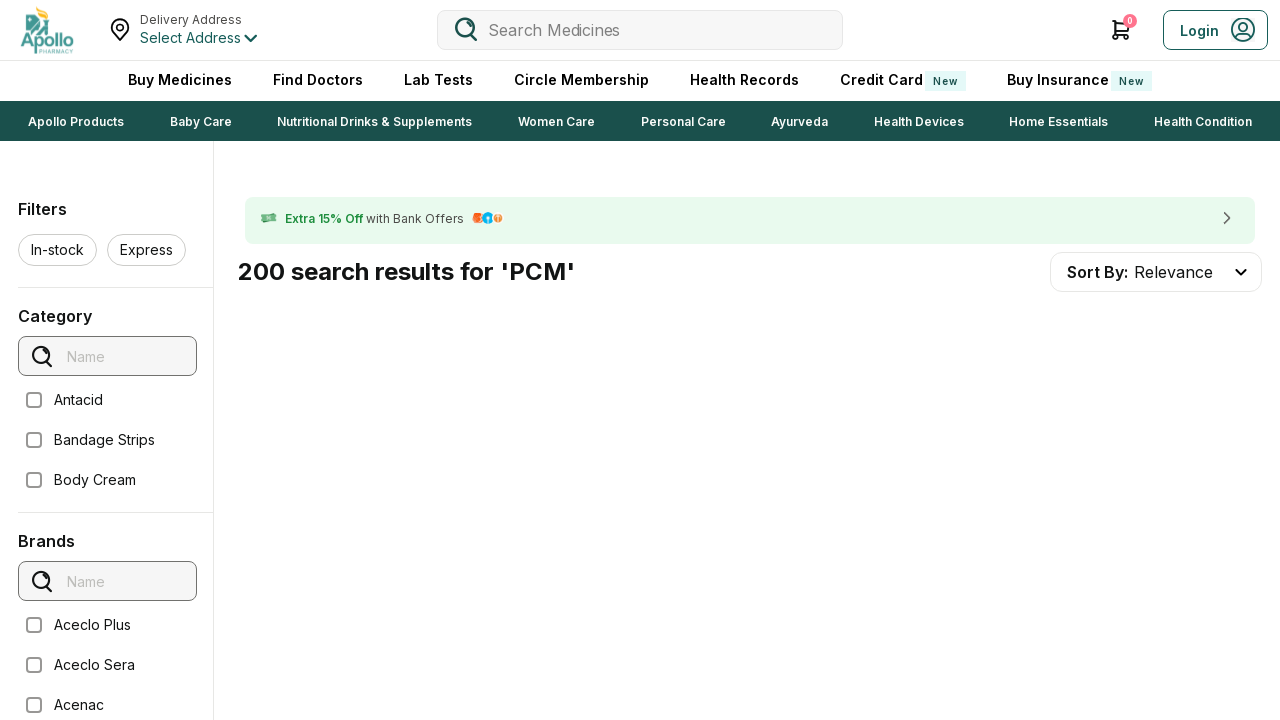